Navigates to Ozon.ru homepage and closes promotional modal if it appears

Starting URL: https://ozon.ru

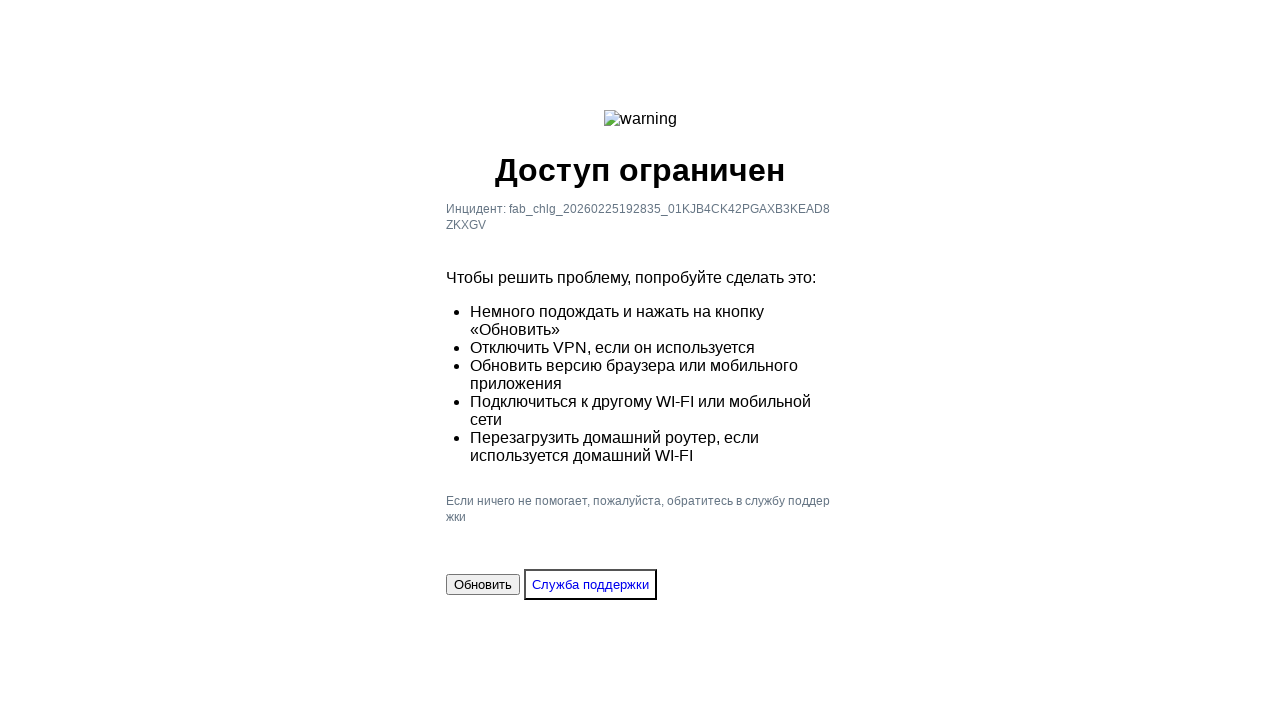

Navigated to Ozon.ru homepage
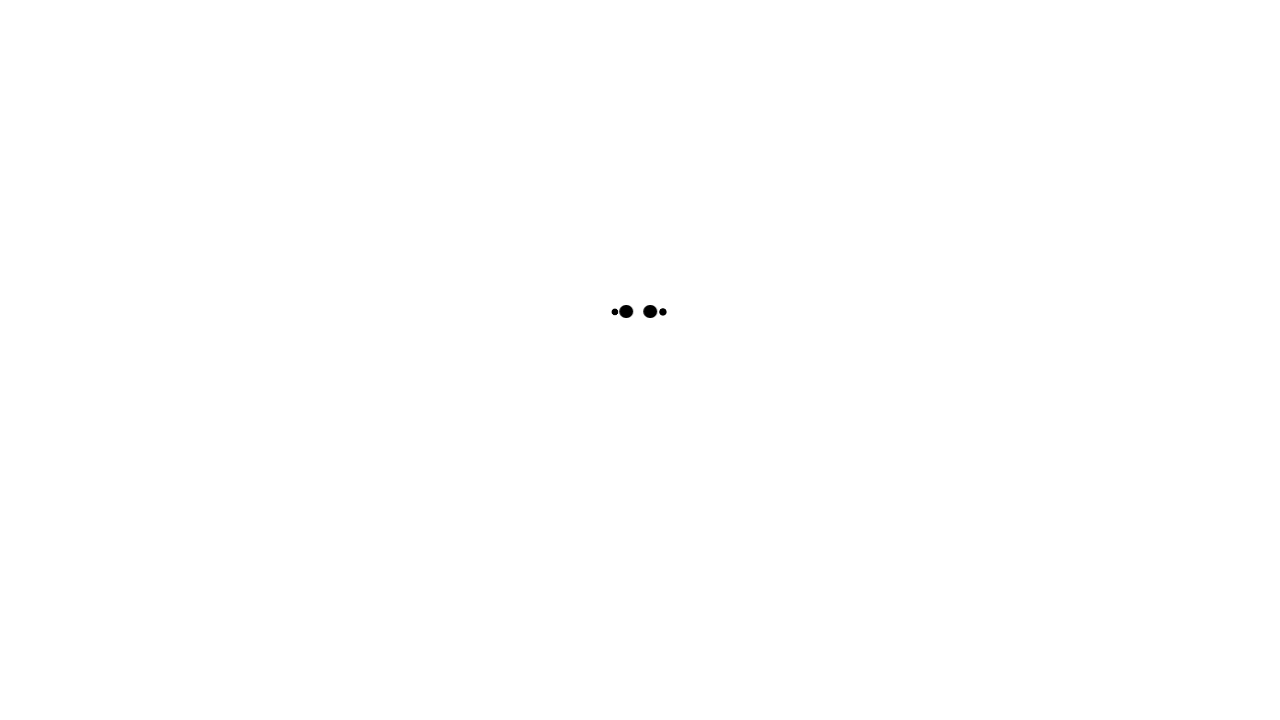

Waited 2 seconds for page to load
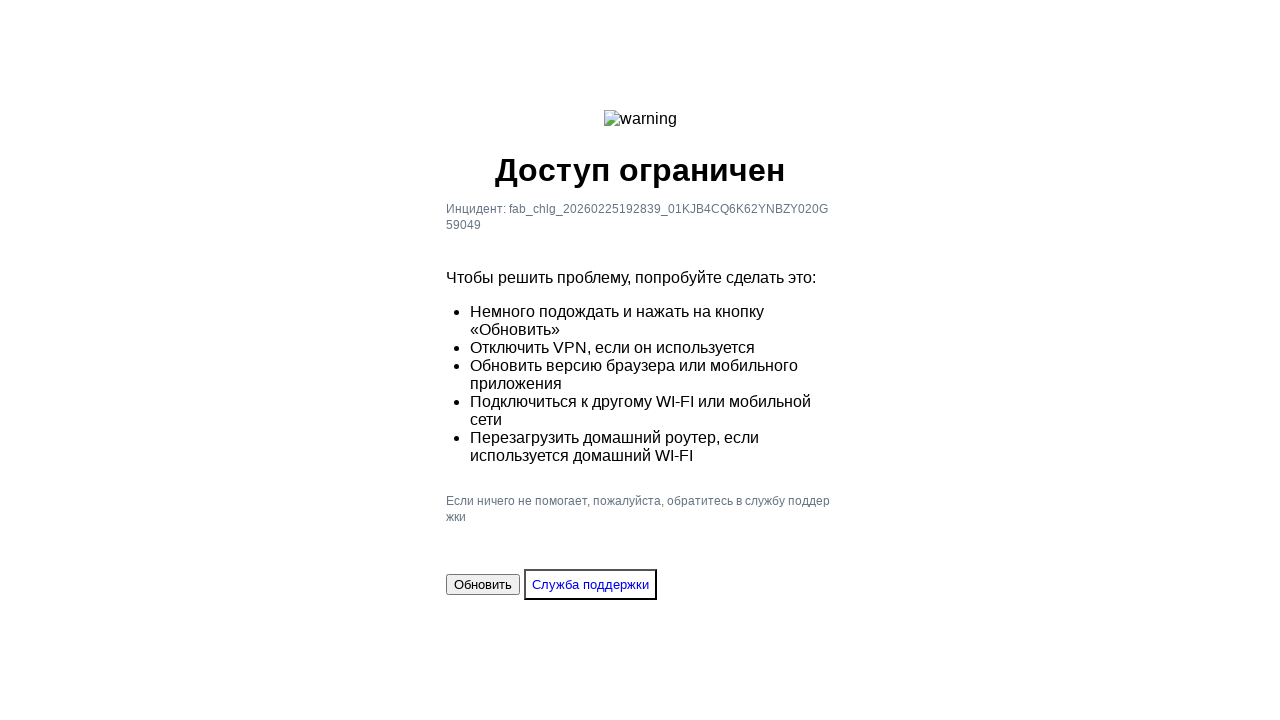

Promotional modal not visible, skipped closing
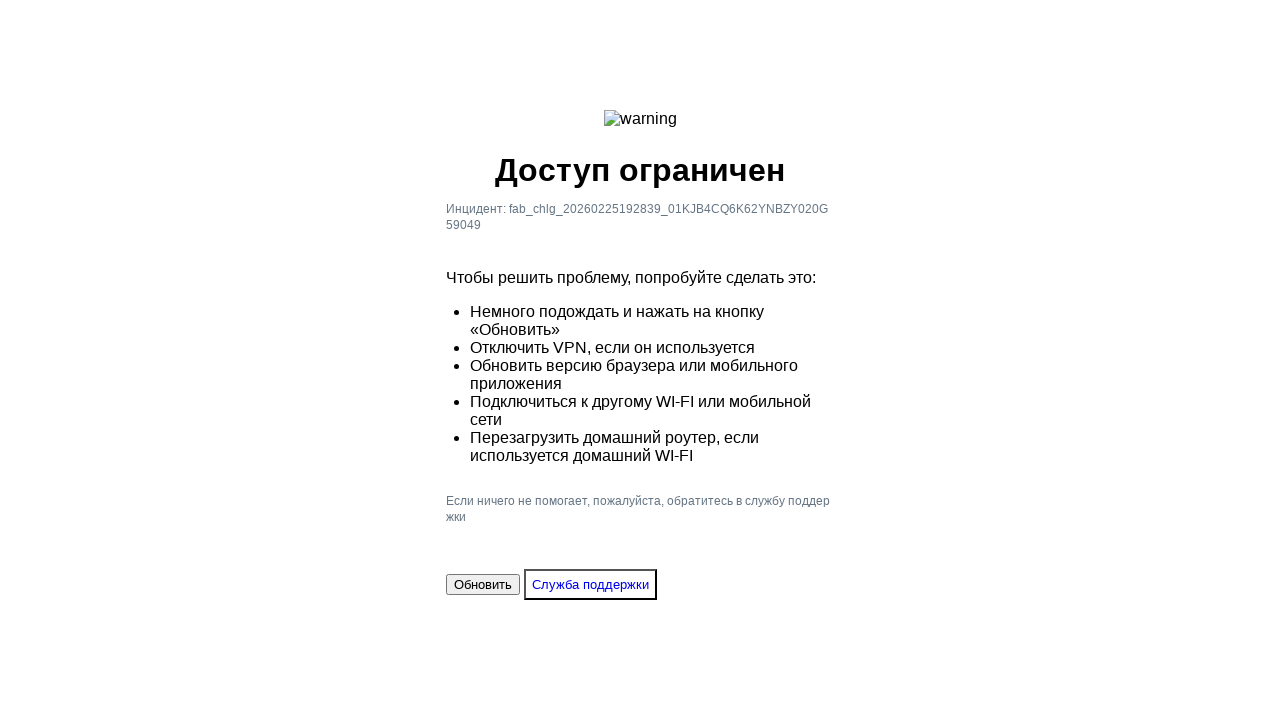

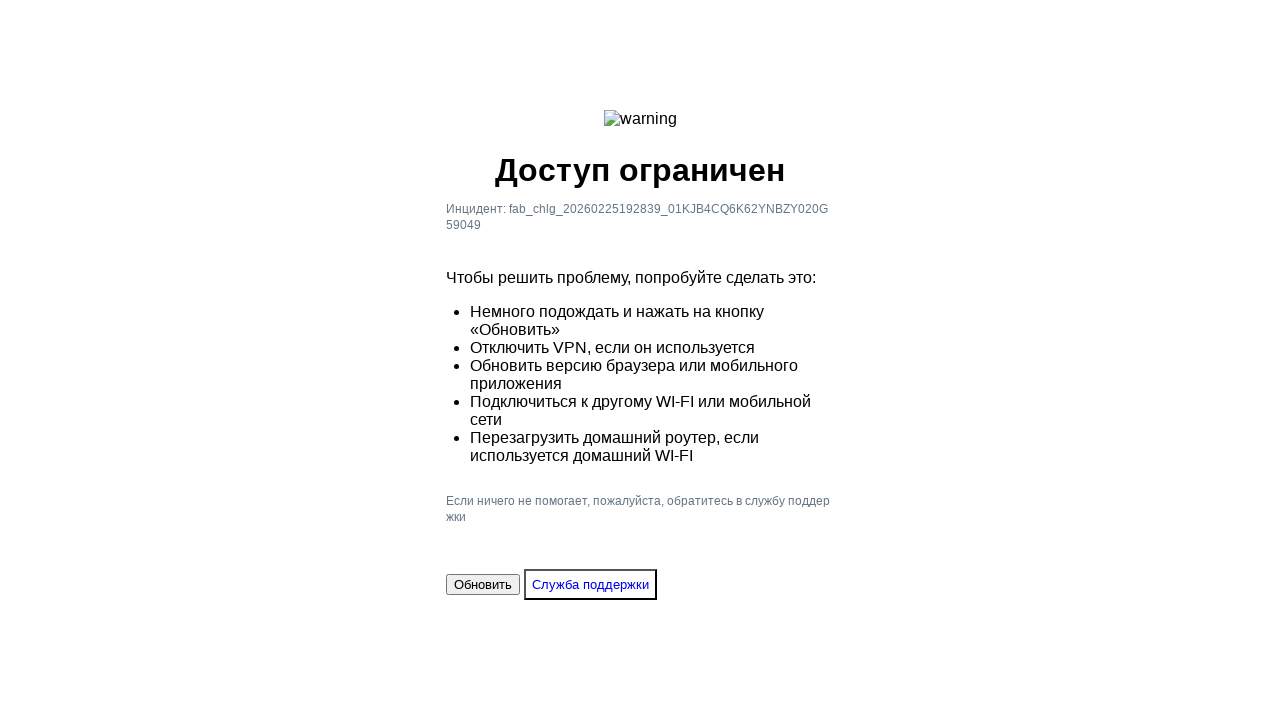